Tests alert and confirmation popup handling by clicking the prompt button, entering a name, and accepting the dialog

Starting URL: https://demoqa.com/alerts

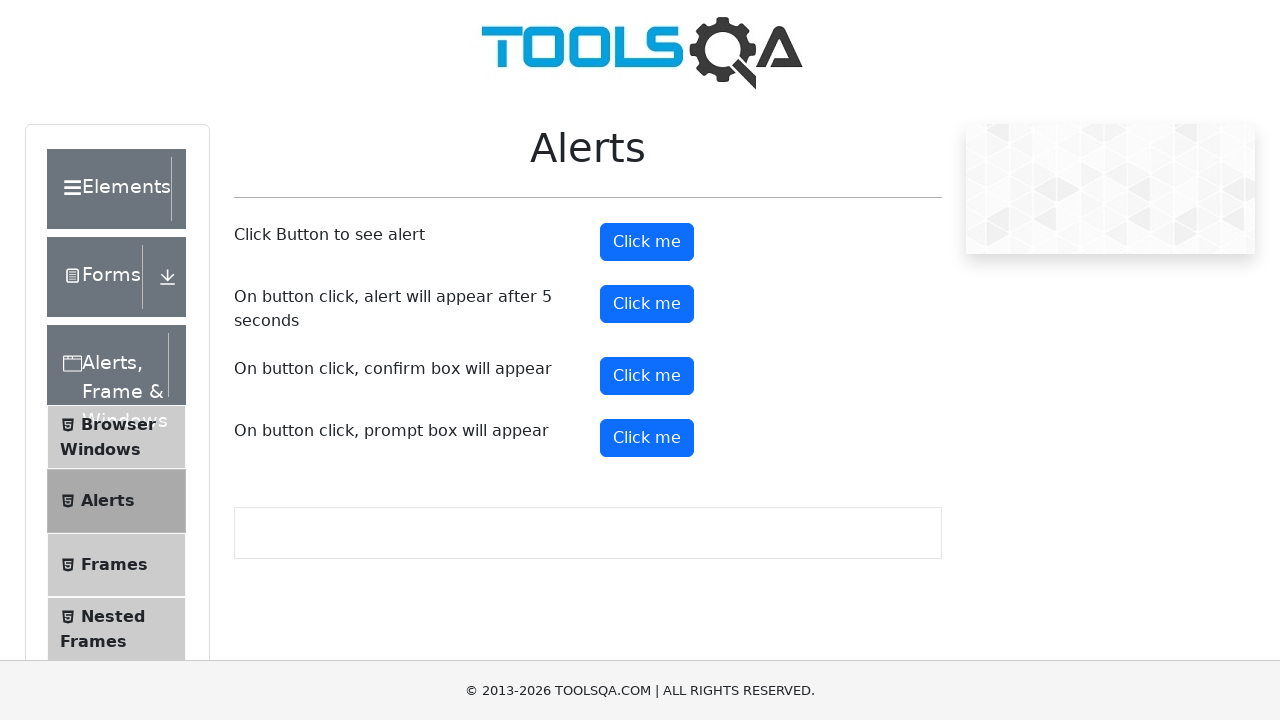

Set up dialog handler to accept prompt with 'John Doe'
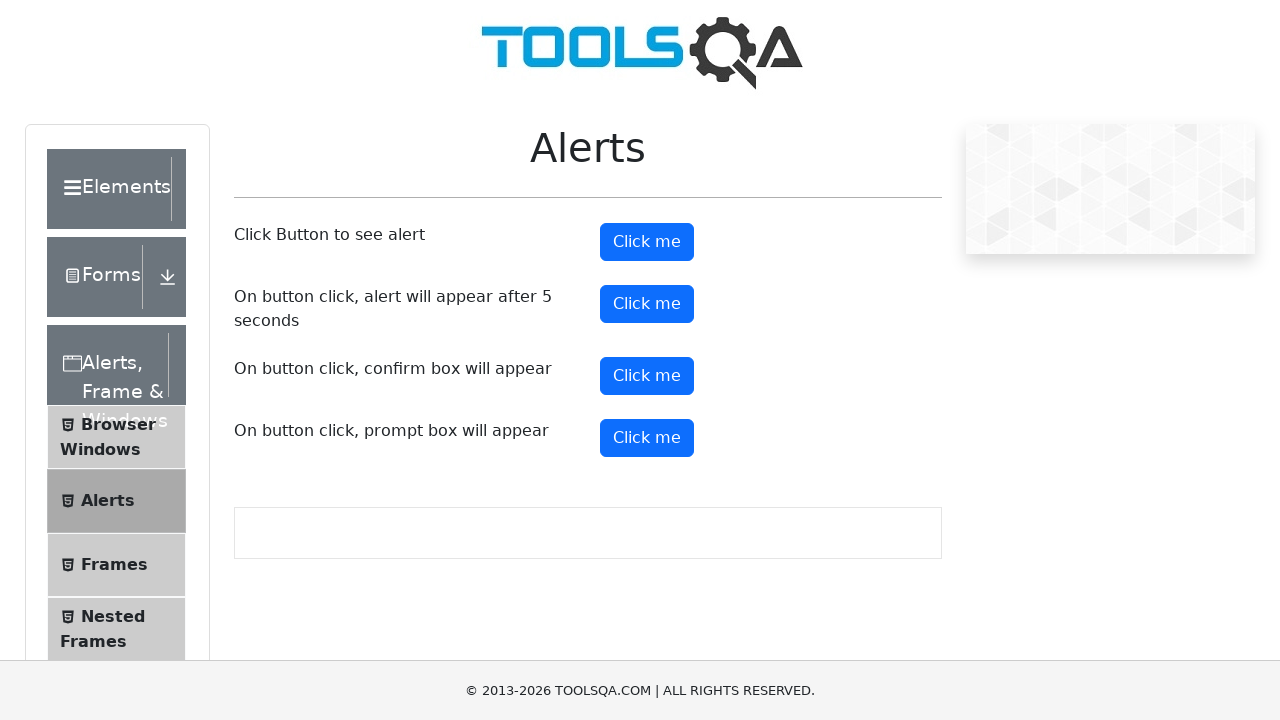

Clicked the prompt button to trigger alert dialog at (647, 438) on #promtButton
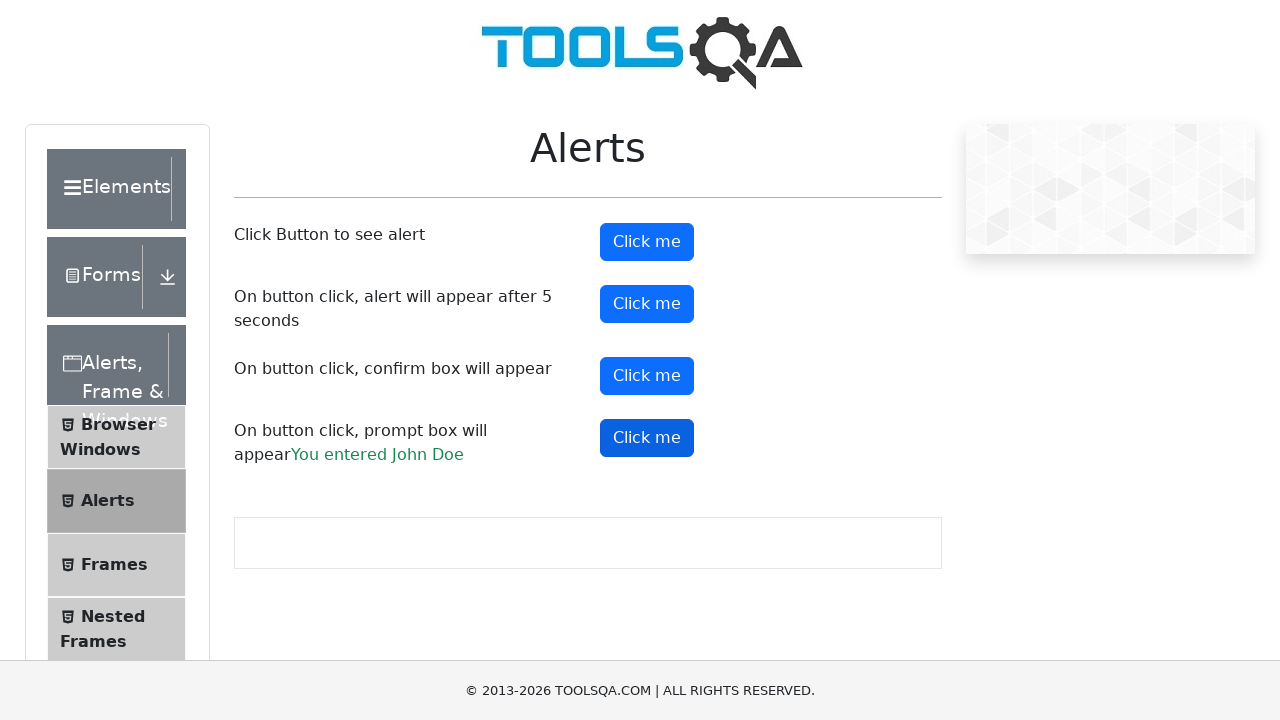

Prompt result text appeared after accepting dialog with name
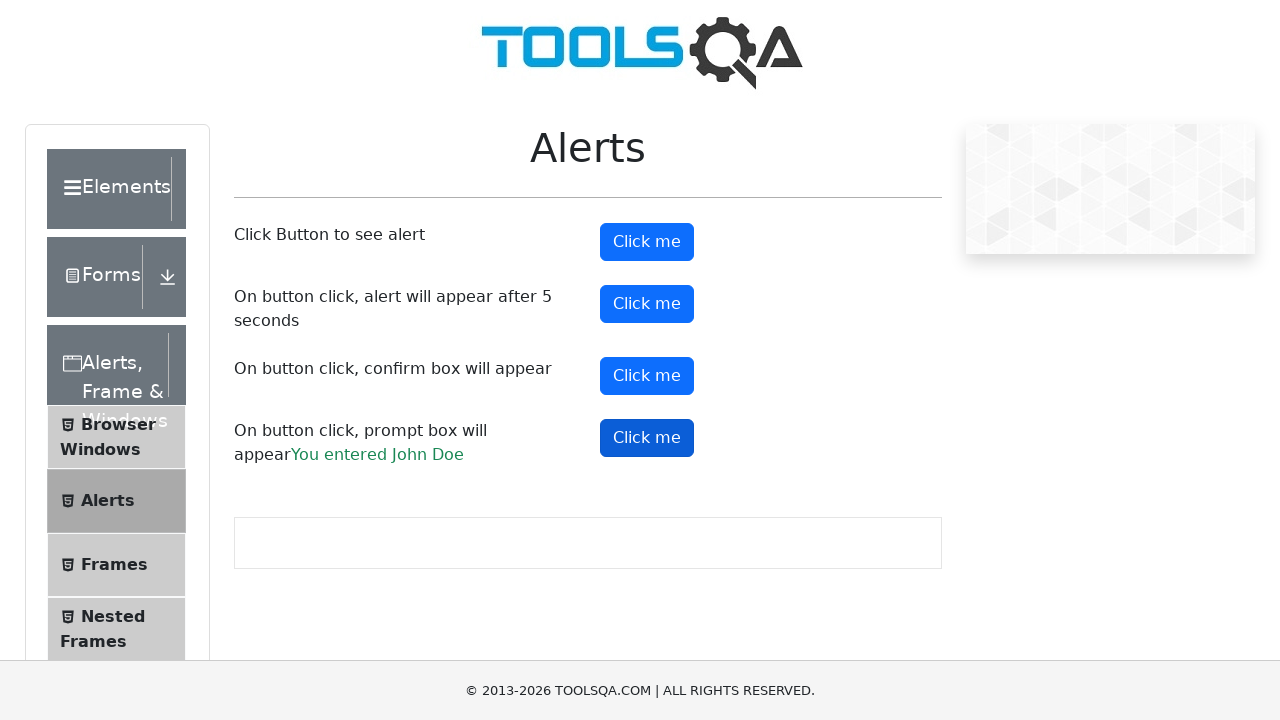

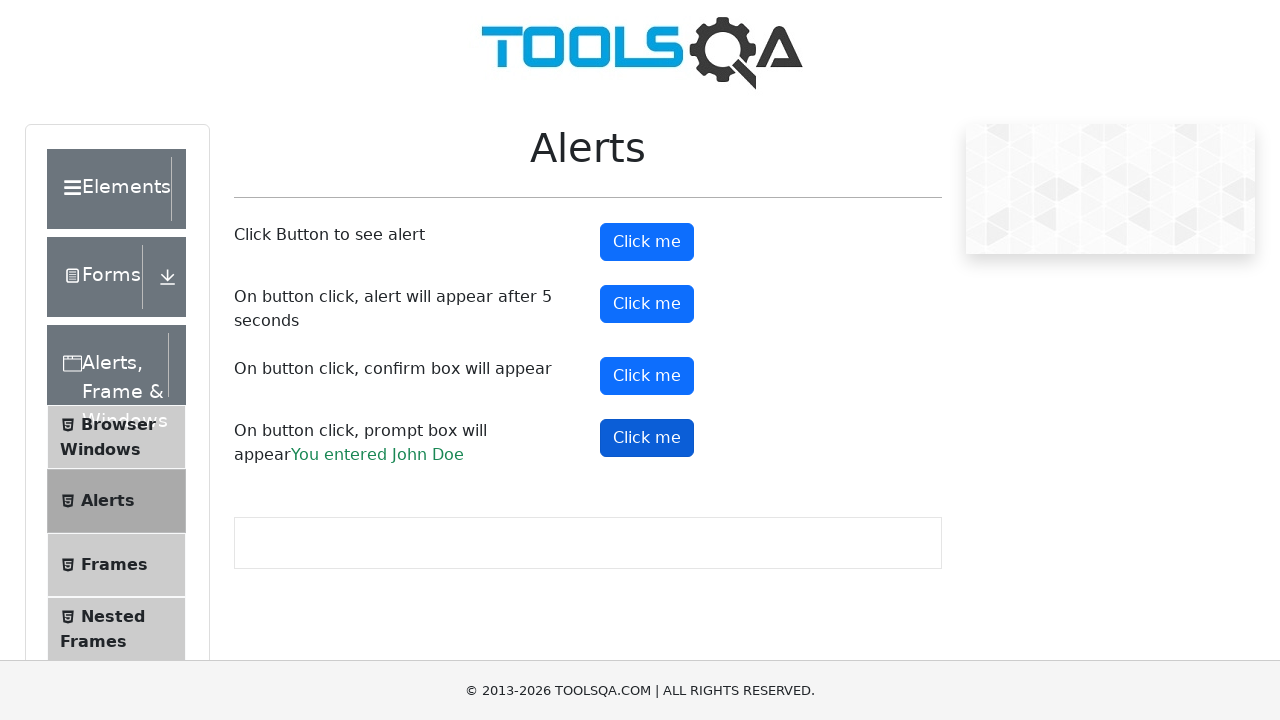